Tests the search functionality on Python.org by entering "Pycon" in the search box and clicking the submit button to perform the search.

Starting URL: https://www.python.org/

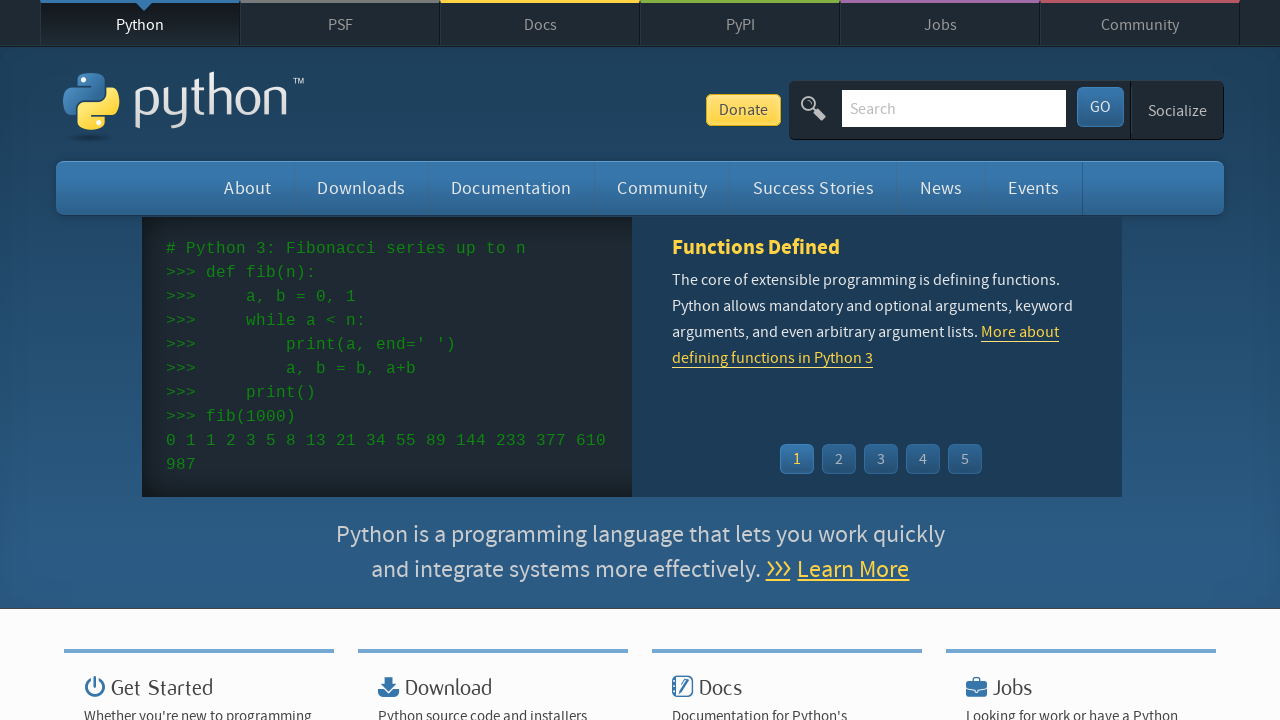

Filled search box with 'Pycon' on input[name='q']
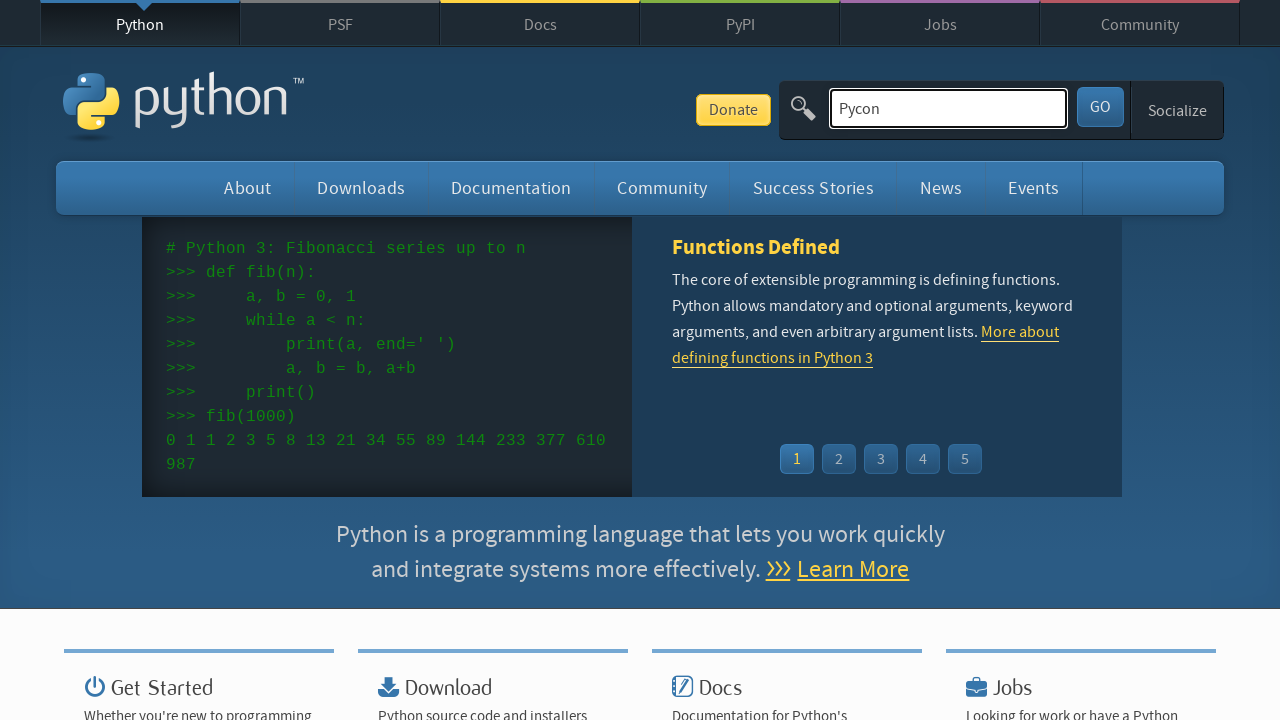

Clicked submit button to perform search at (1100, 107) on #submit
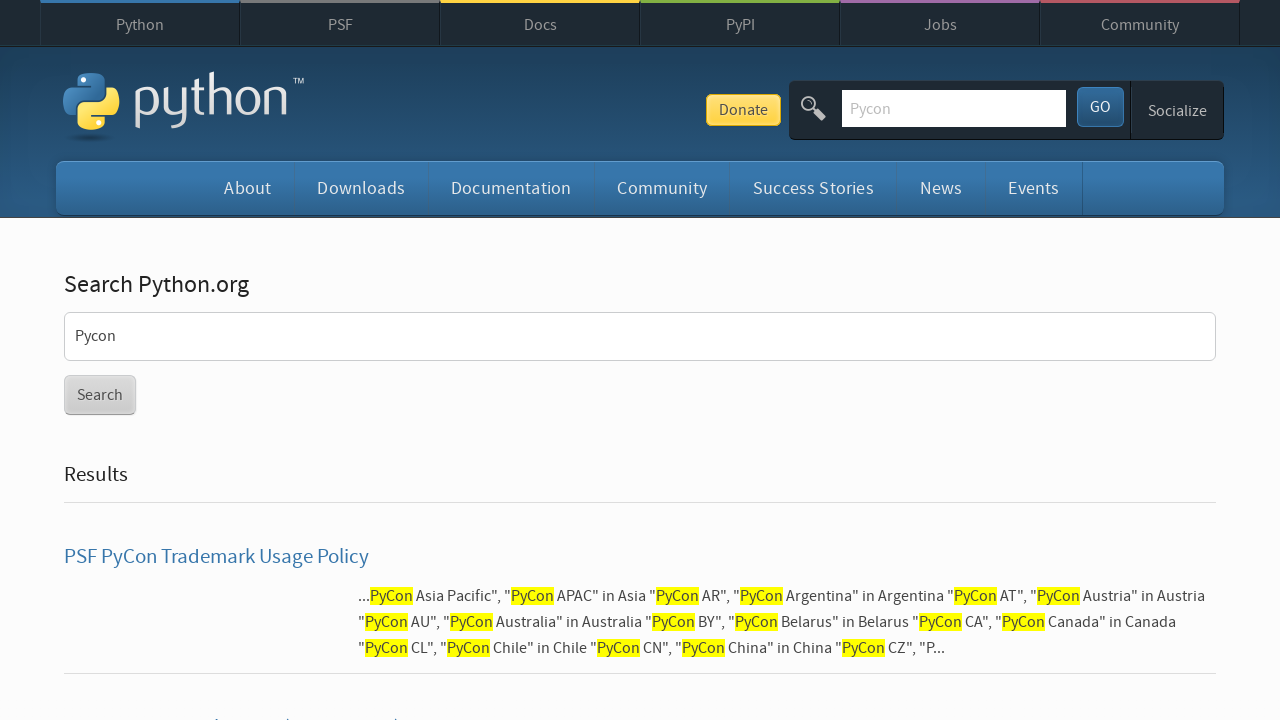

Search results page loaded
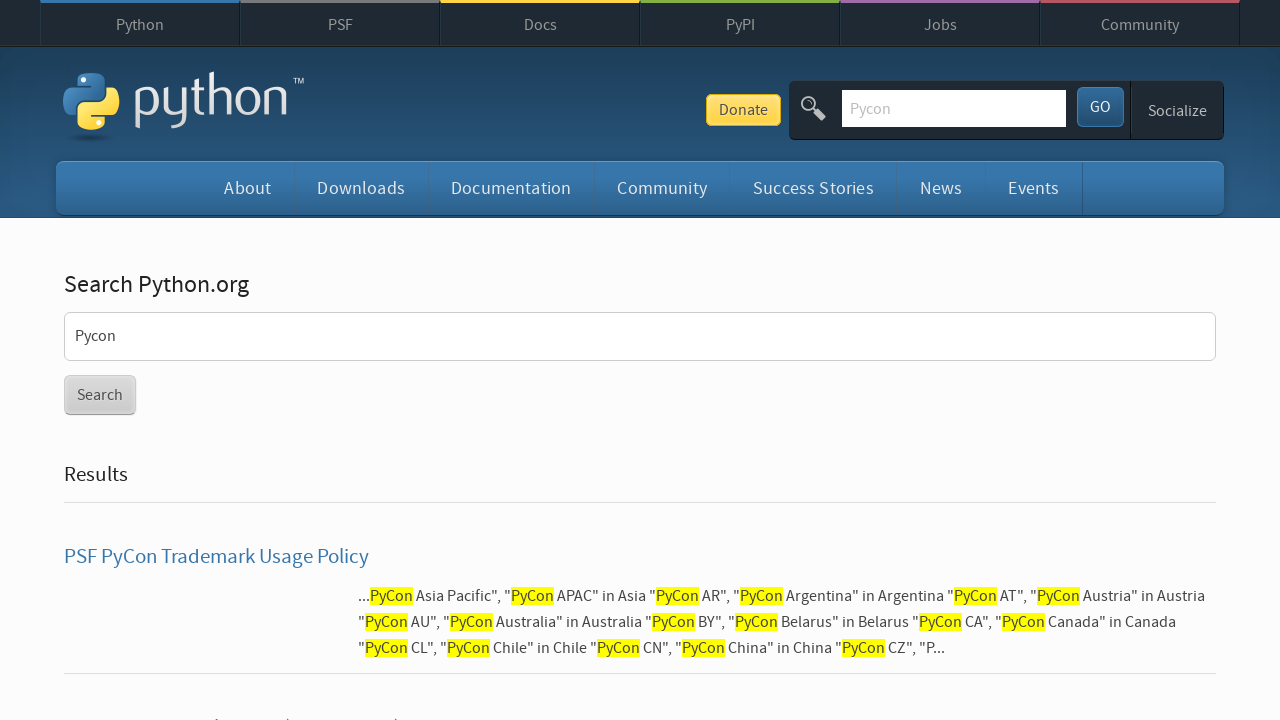

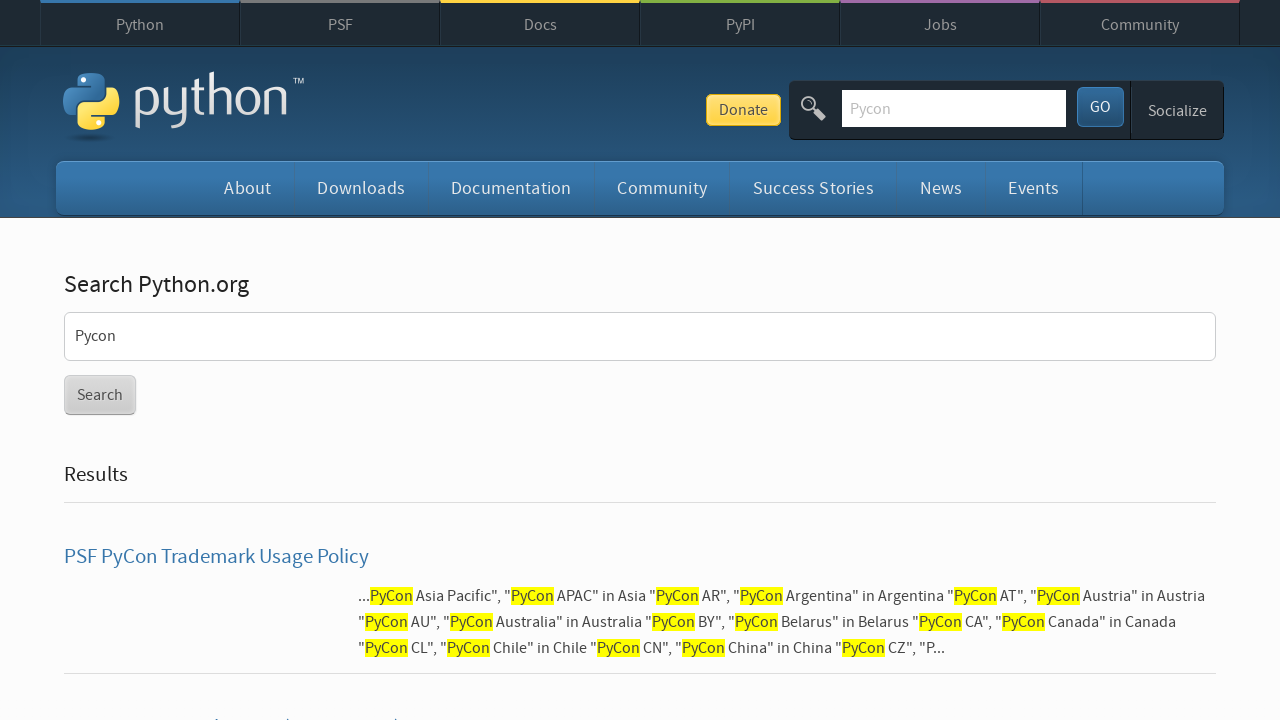